Tests XPath sibling and parent traversal by locating buttons in the header using following-sibling and parent axes, then retrieving their text content

Starting URL: https://rahulshettyacademy.com/AutomationPractice/

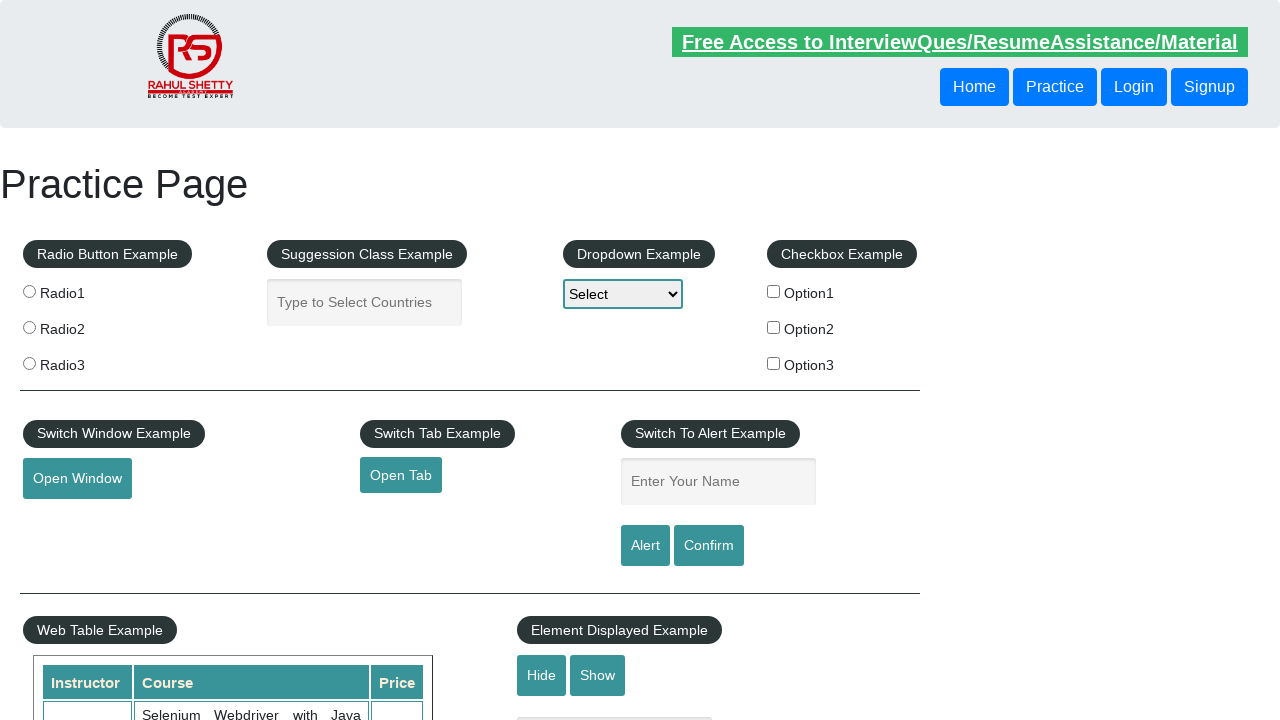

Navigated to AutomationPractice page
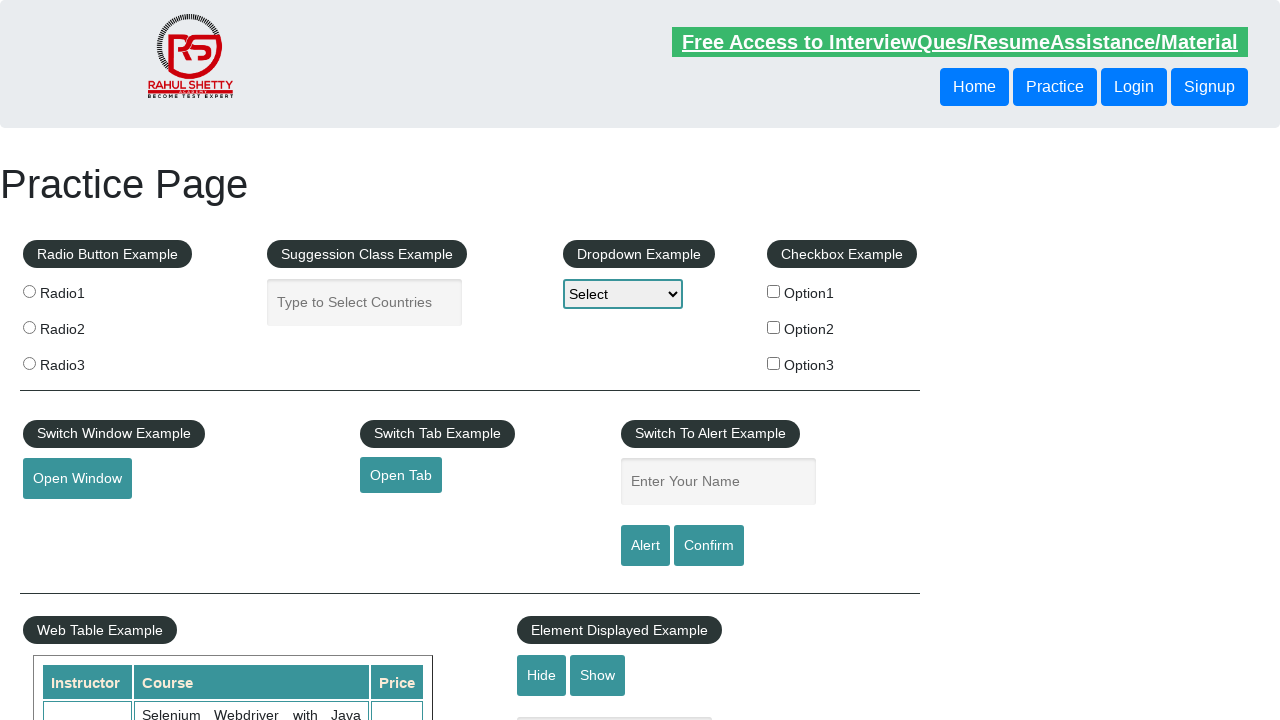

Retrieved text from following-sibling button using XPath
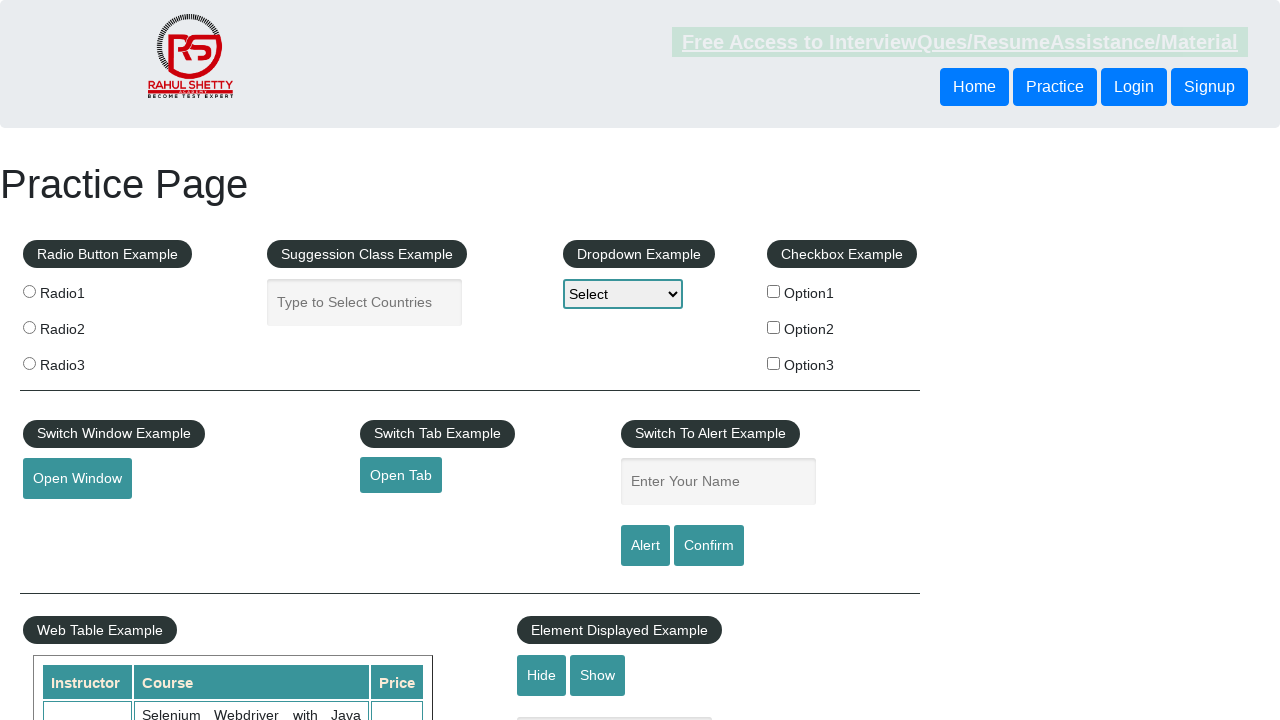

Retrieved text from parent traversal button using XPath
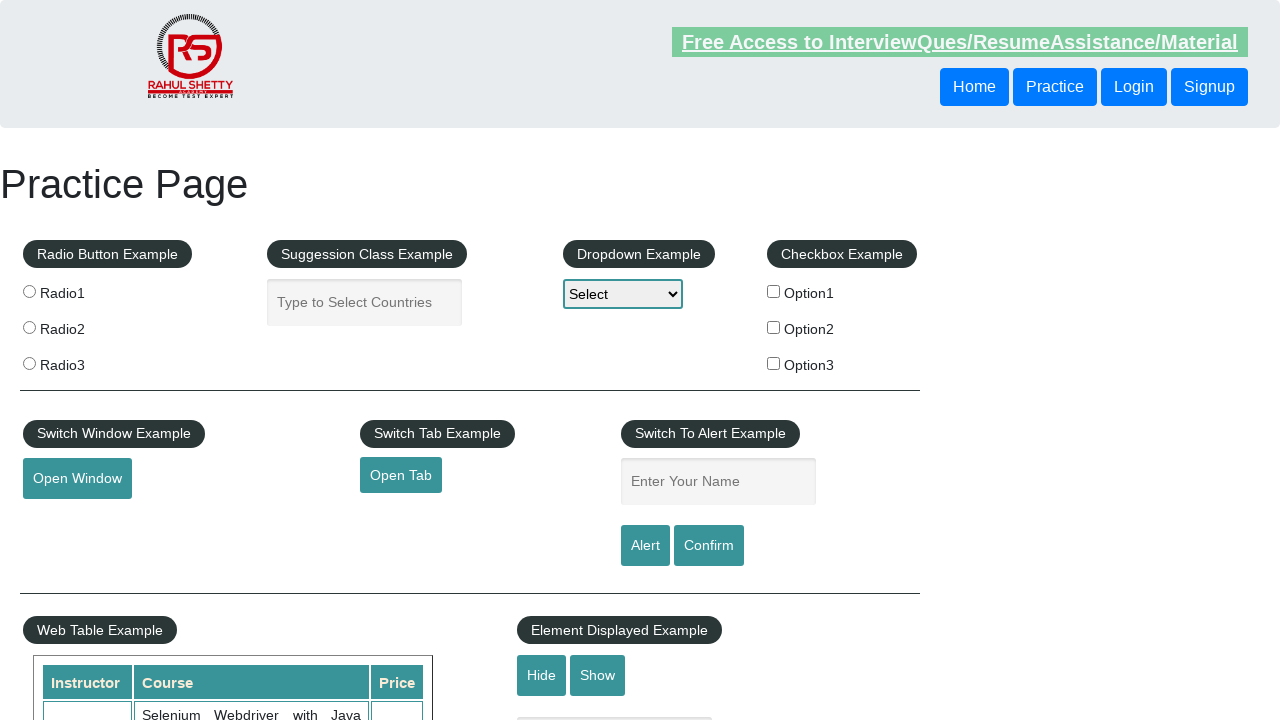

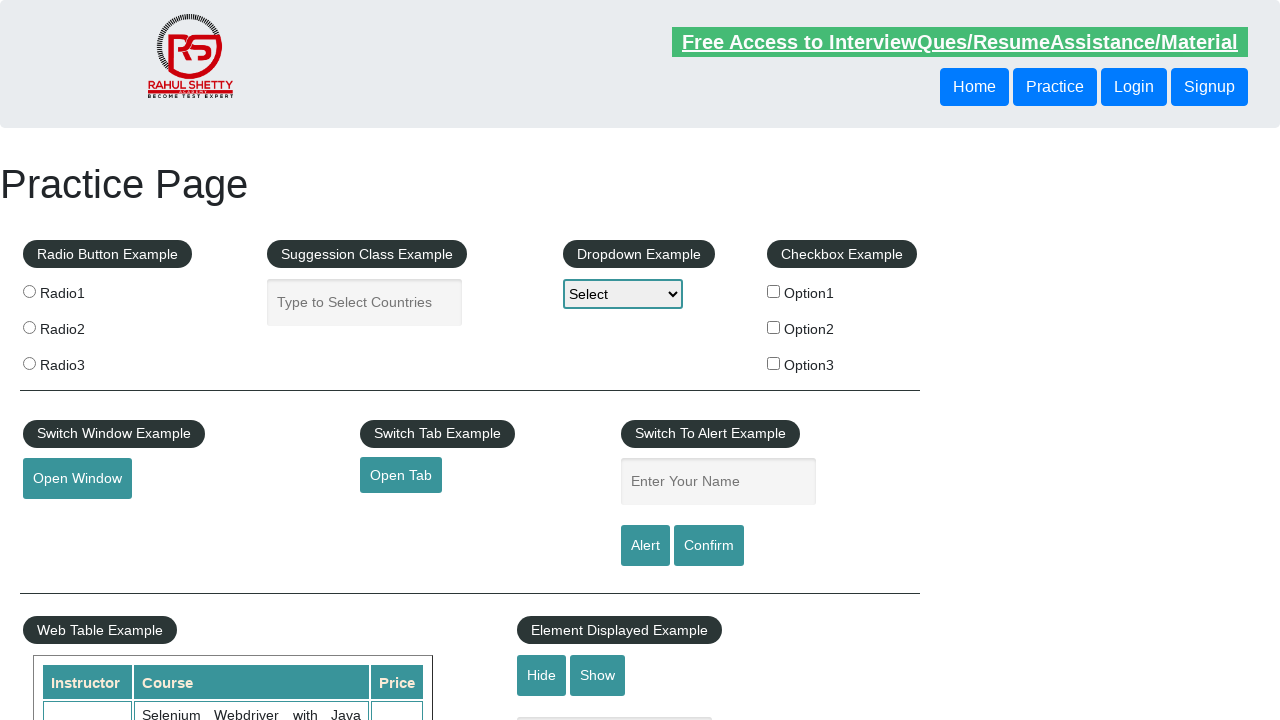